Tests a student registration form by filling in personal details including first name, last name, email, gender, mobile number, date of birth, and current address fields on a demo QA practice site.

Starting URL: https://demoqa.com/automation-practice-form

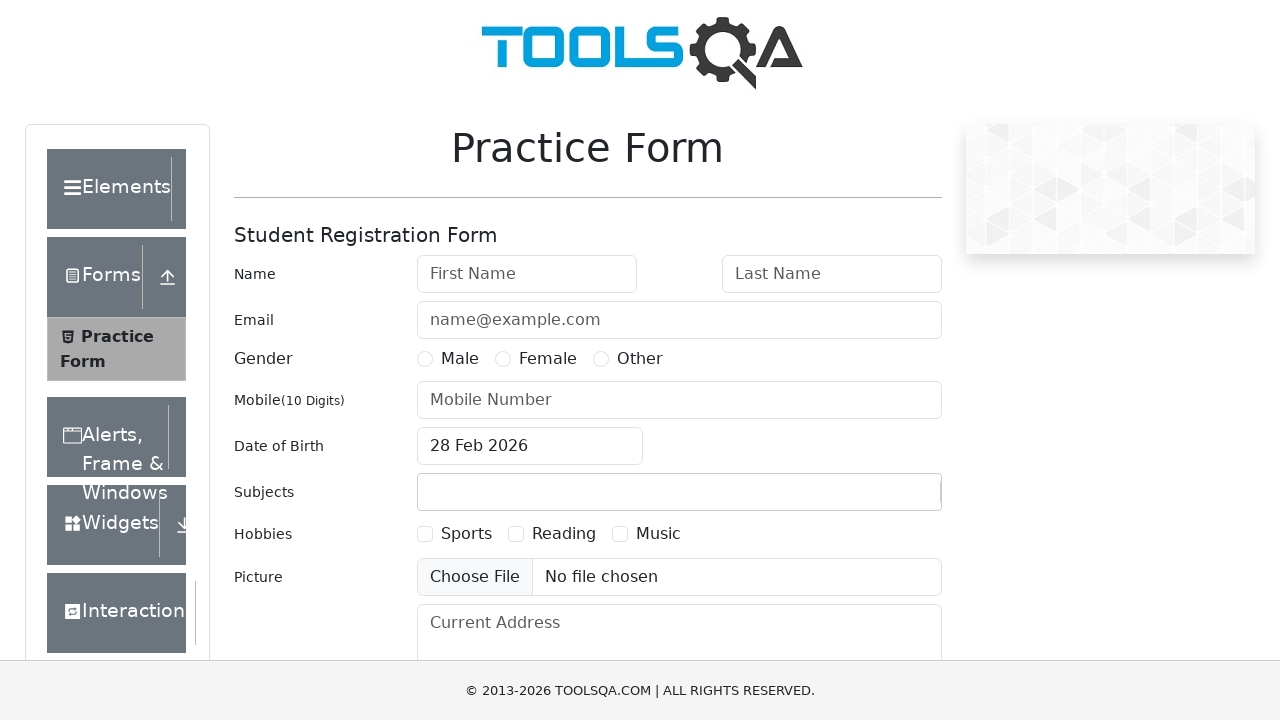

Filled first name field with 'Nikunj' on internal:attr=[placeholder="First Name"i]
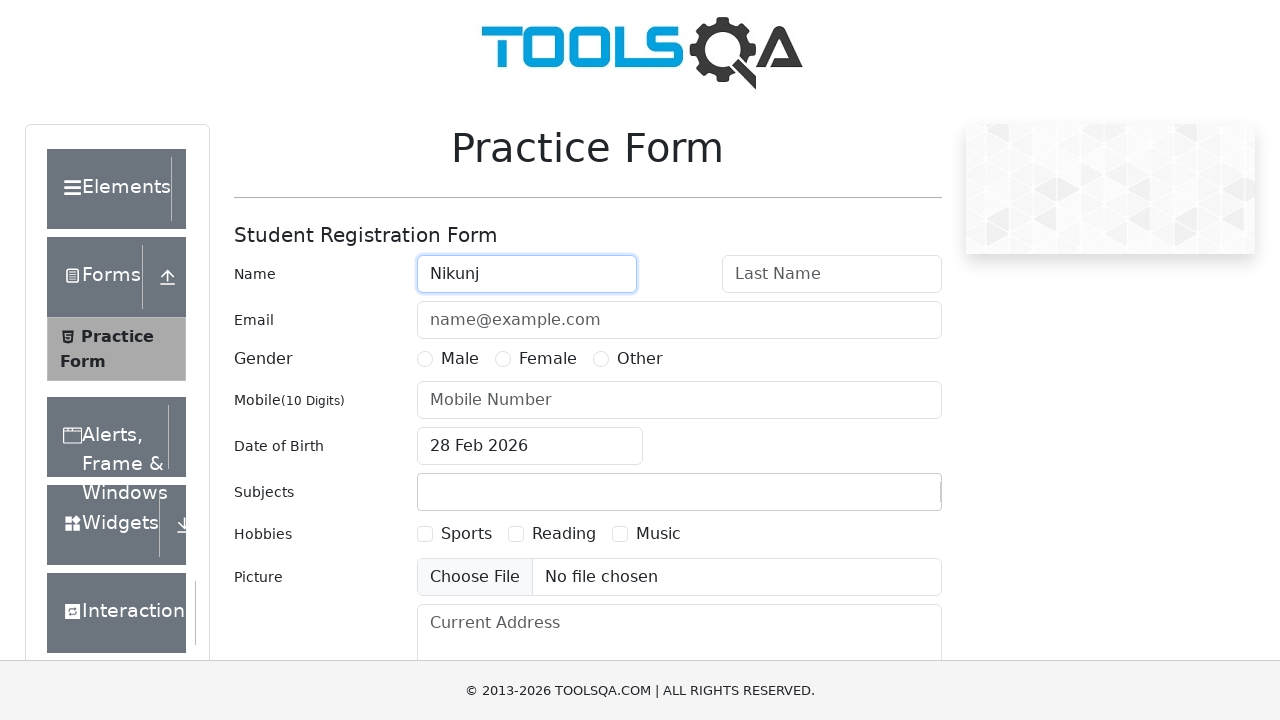

Filled last name field with 'Basnet' on internal:attr=[placeholder="Last Name"i]
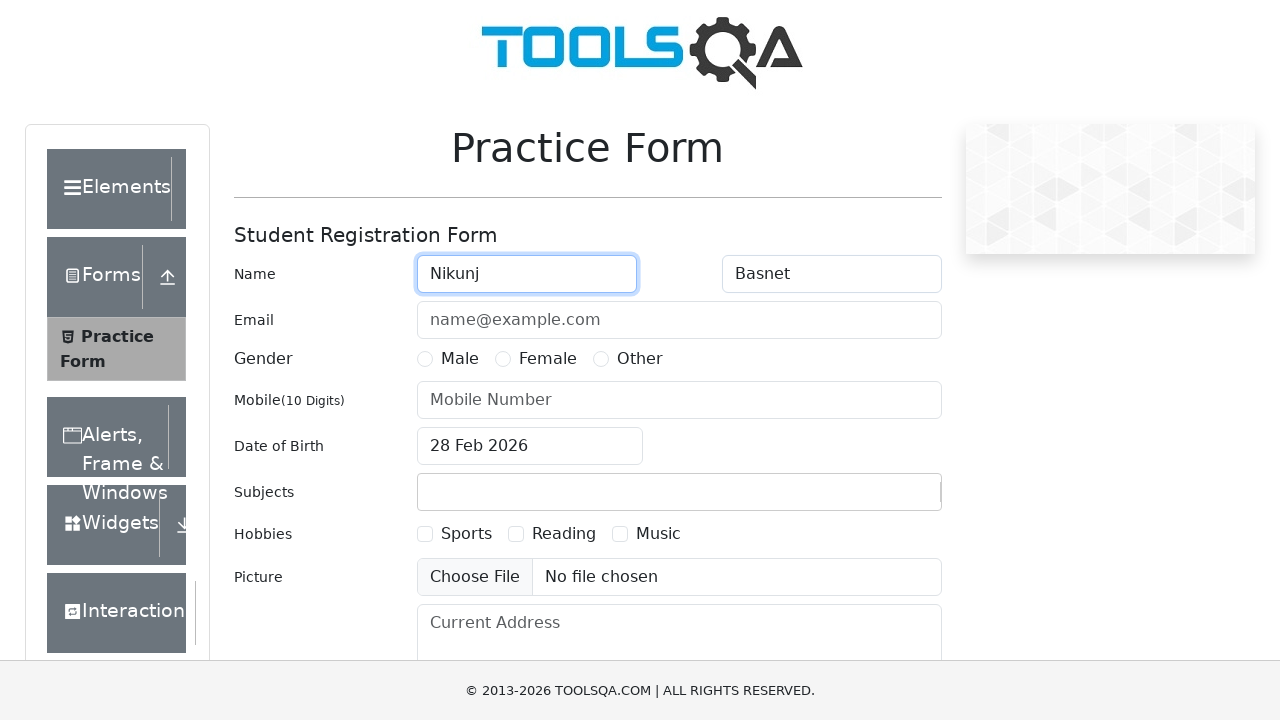

Filled email field with 'abc@test.com' on internal:attr=[placeholder="name@example.com"i]
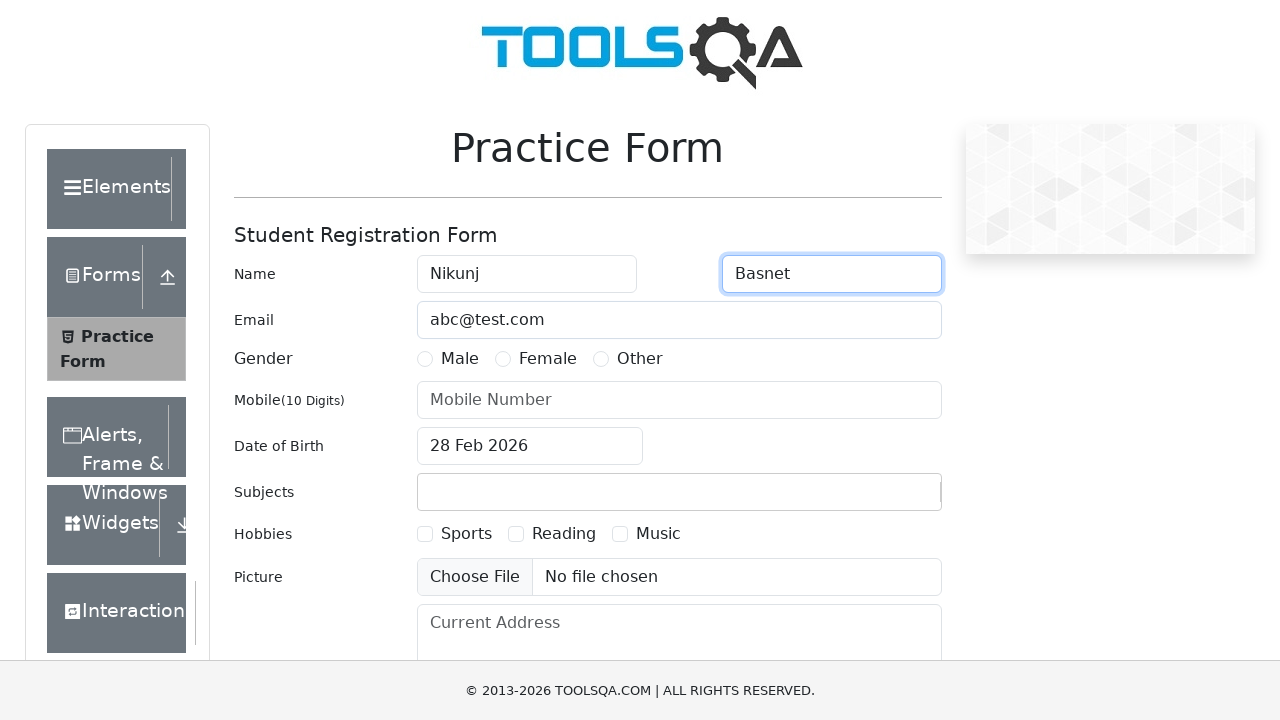

Selected Male gender option at (460, 359) on internal:text="Male"s
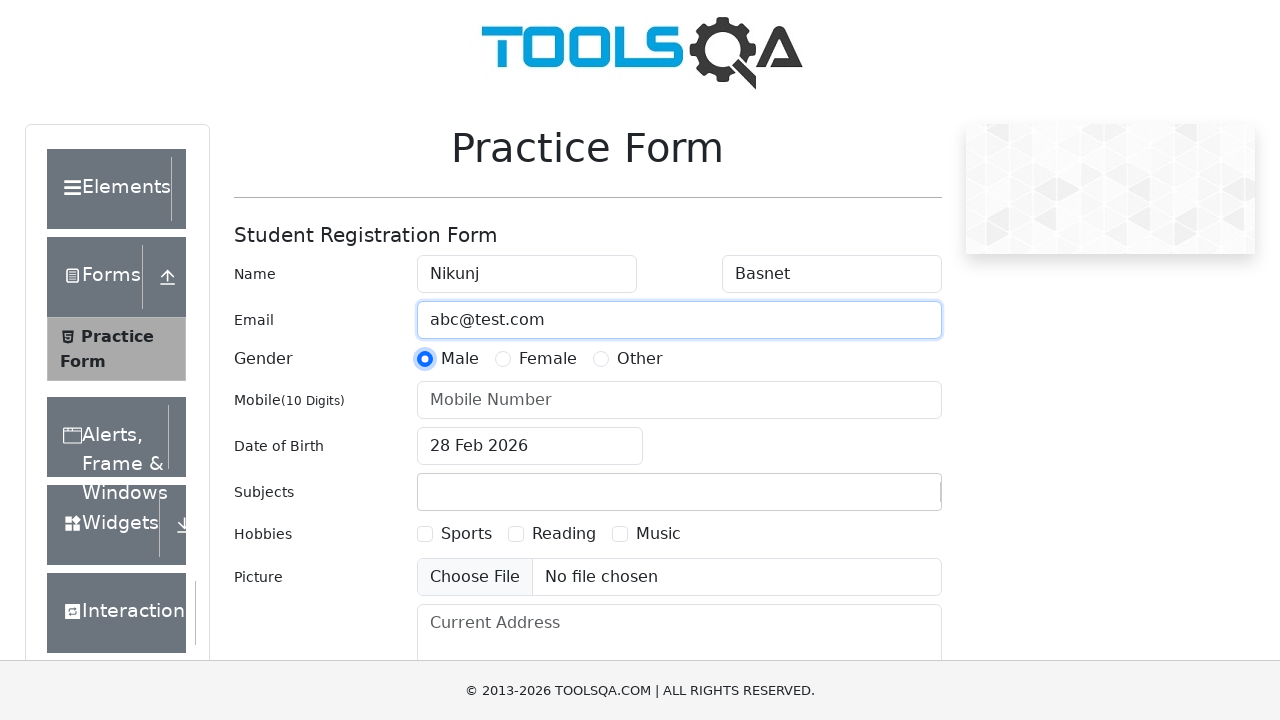

Filled mobile number field with '9816615595' on internal:attr=[placeholder="Mobile Number"i]
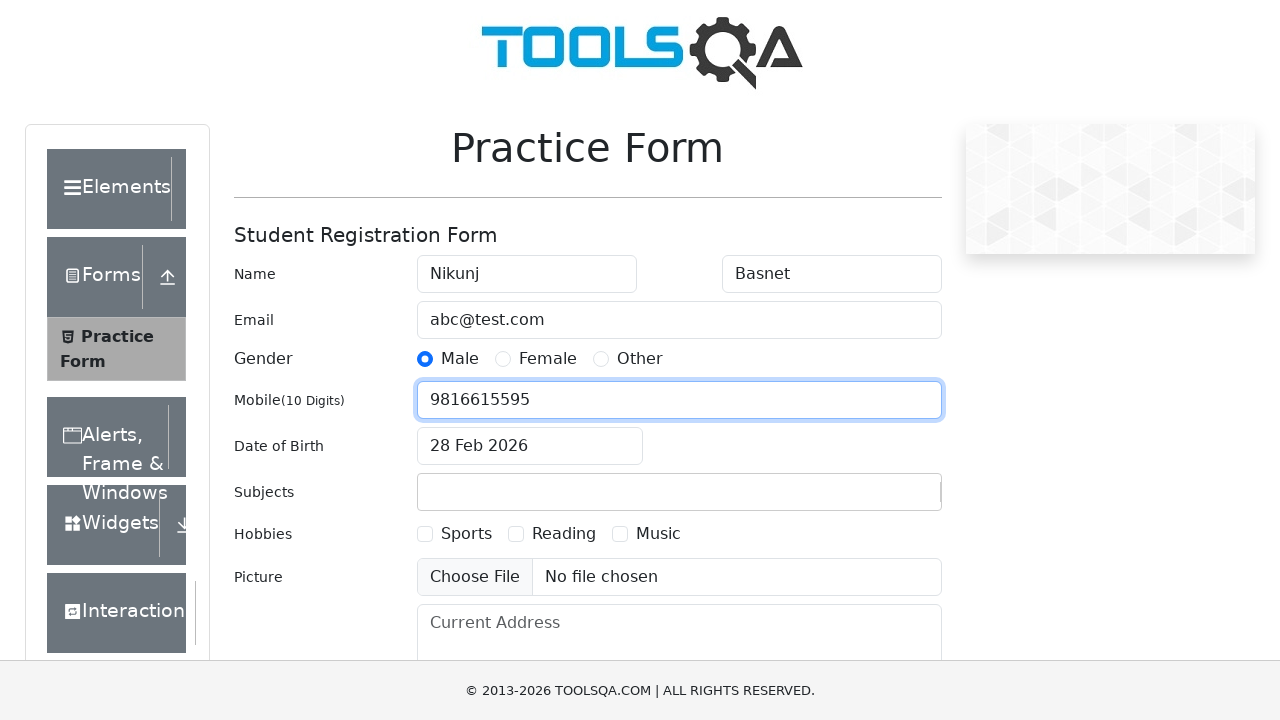

Clicked date of birth field to open calendar at (530, 446) on #dateOfBirthInput
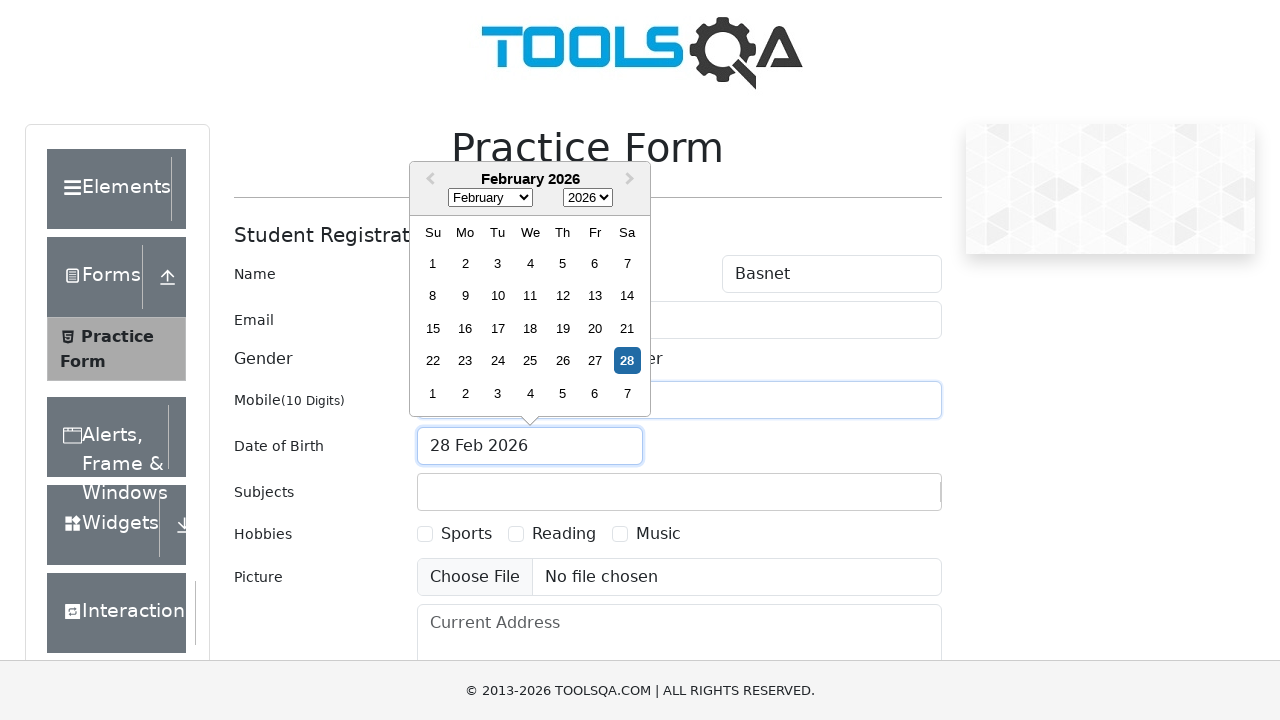

Selected May (month 4) from date picker month dropdown on .react-datepicker__month-select
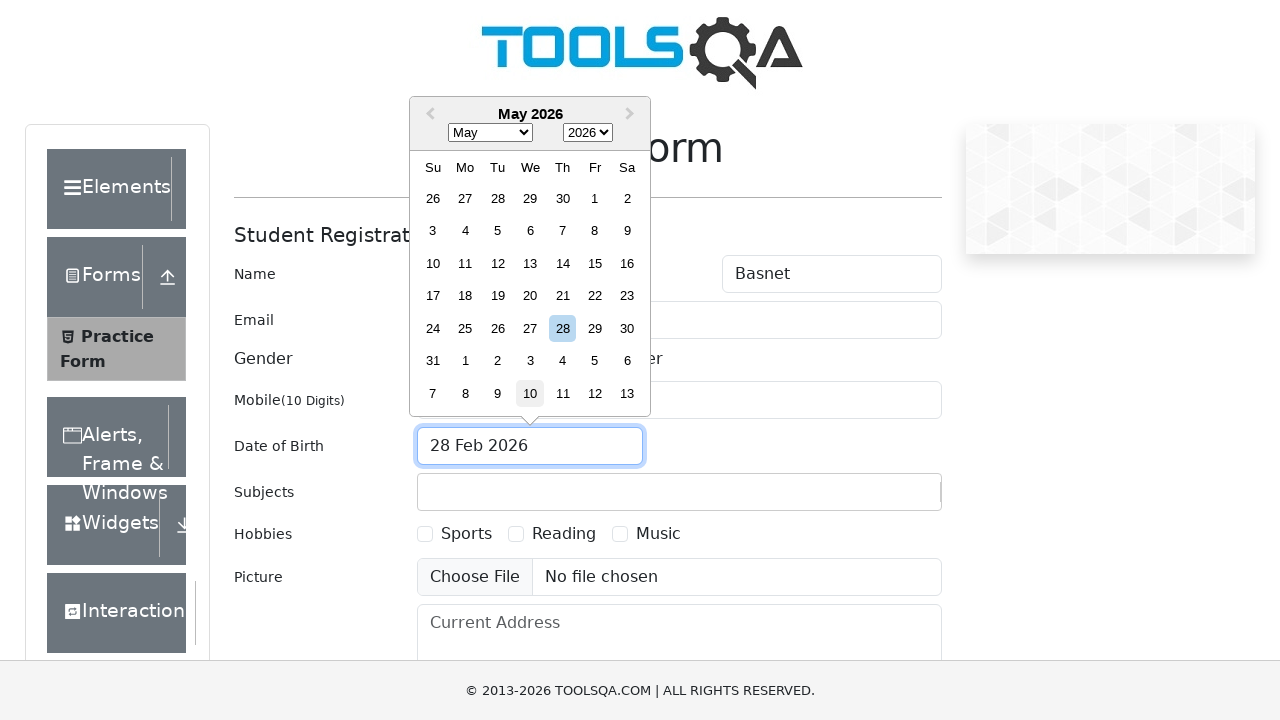

Selected 2023 from date picker year dropdown on .react-datepicker__year-select
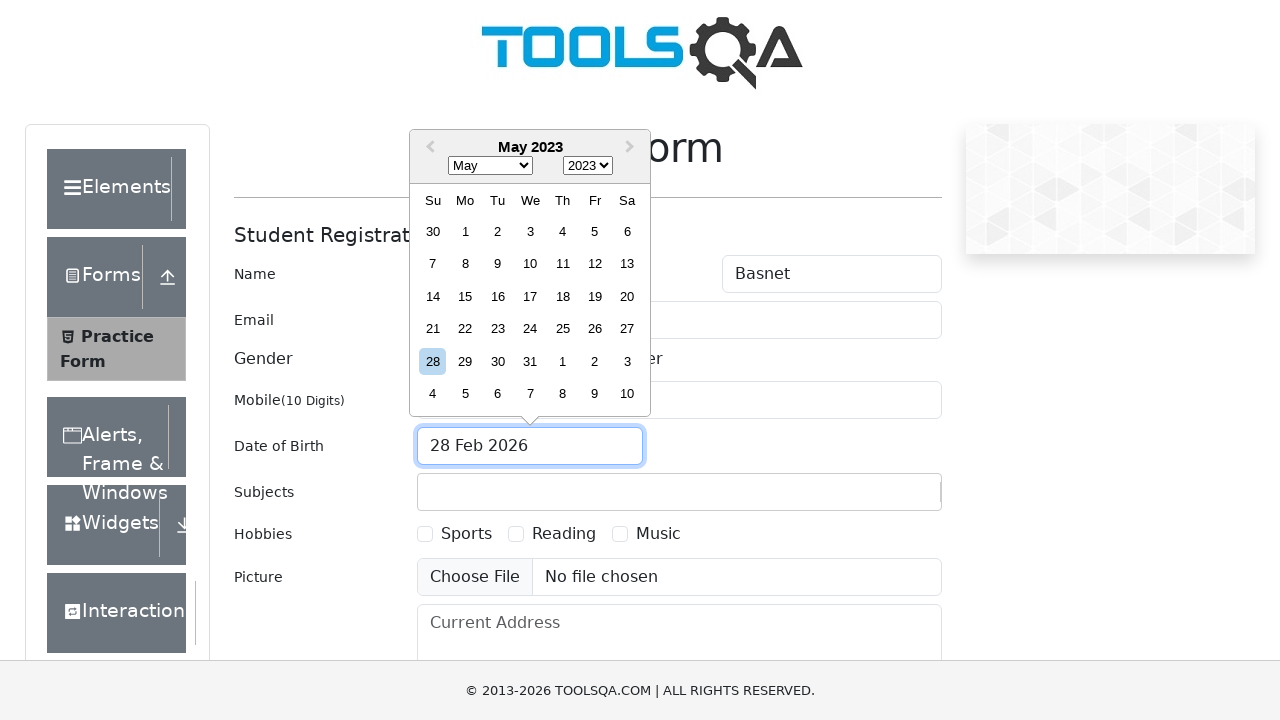

Selected 4th day from calendar at (562, 231) on .react-datepicker__day--004:not(.react-datepicker__day--outside-month)
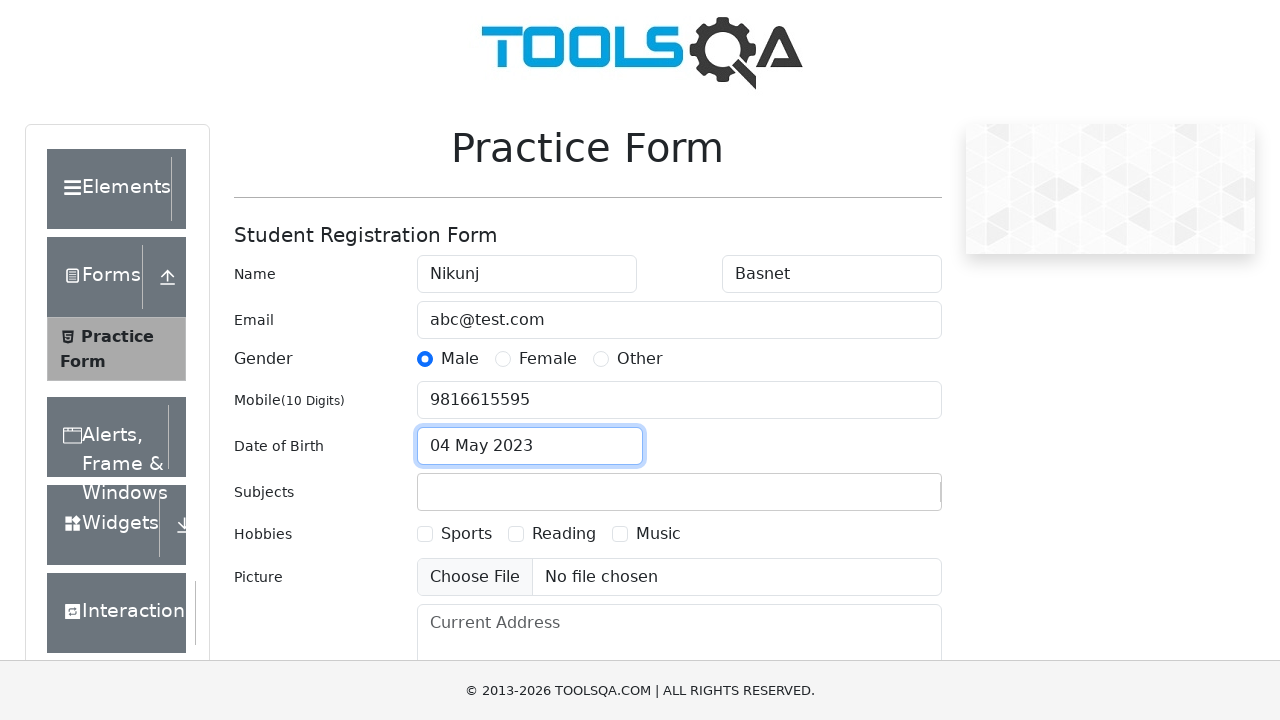

Filled current address field with 'Kaski' on internal:attr=[placeholder="Current Address"i]
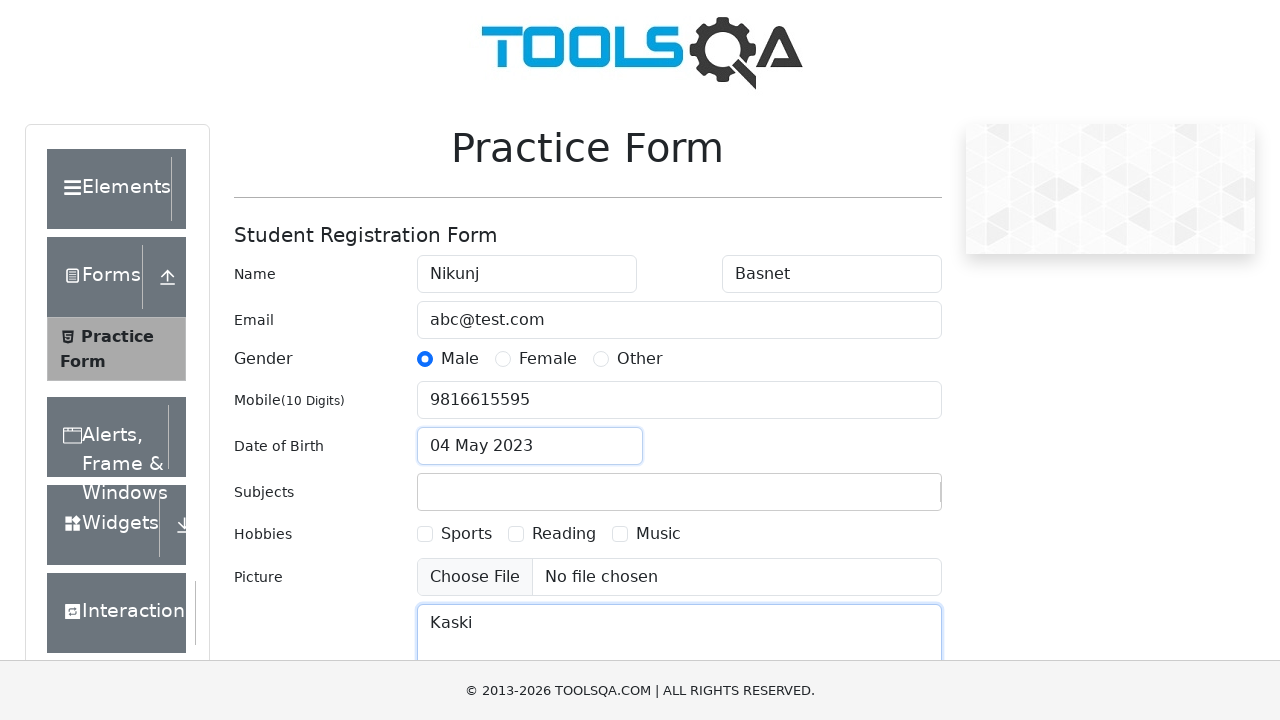

Clicked State dropdown to open at (527, 437) on #state
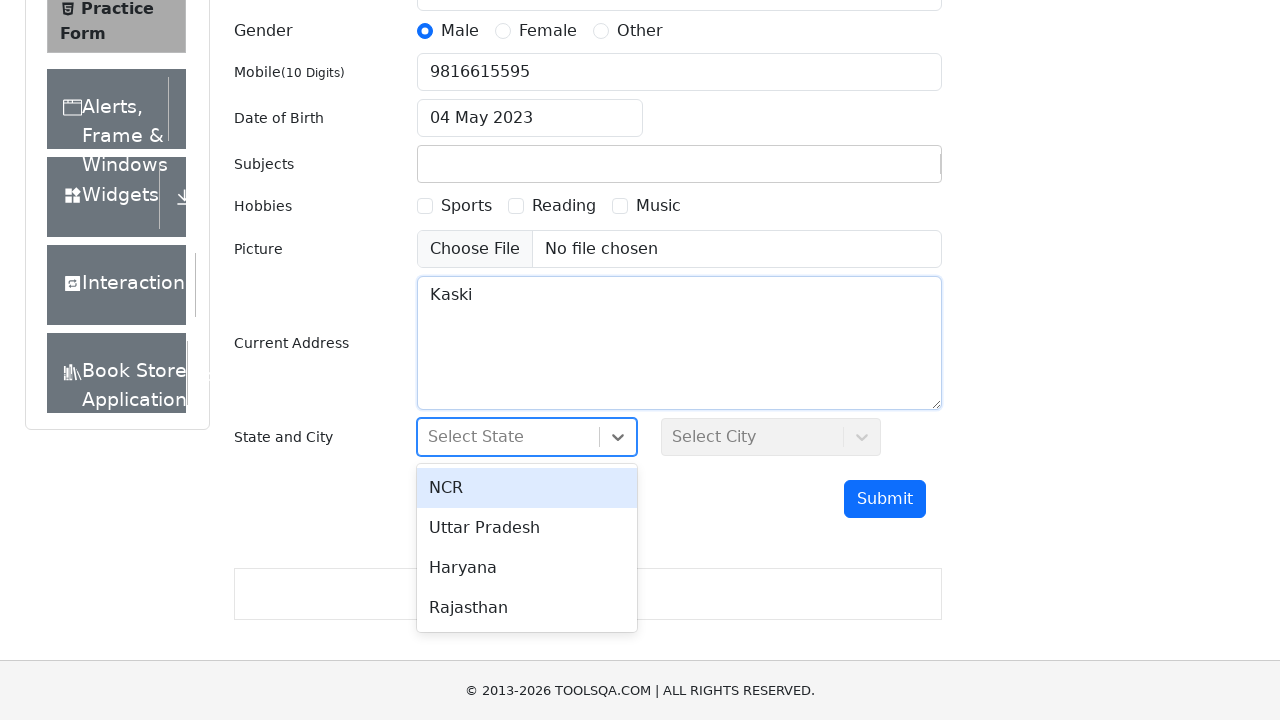

Selected NCR from State dropdown at (527, 488) on internal:text="NCR"s
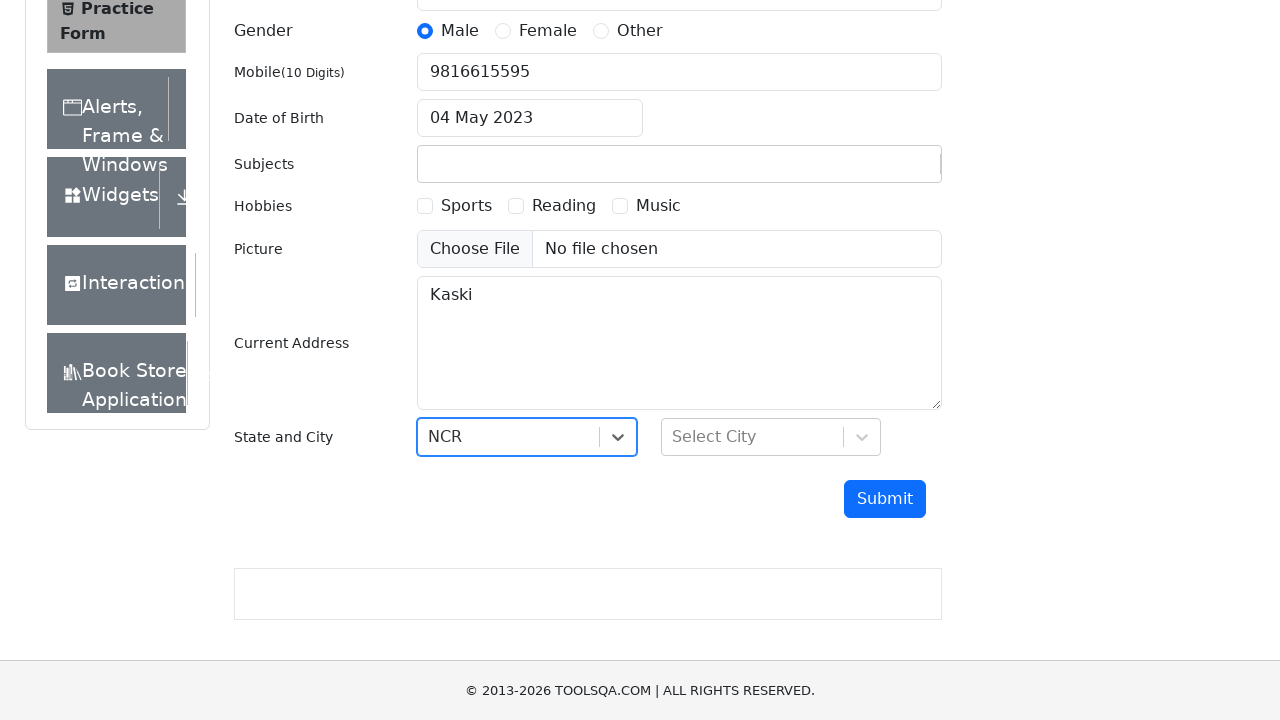

Clicked City dropdown to open at (771, 437) on #city
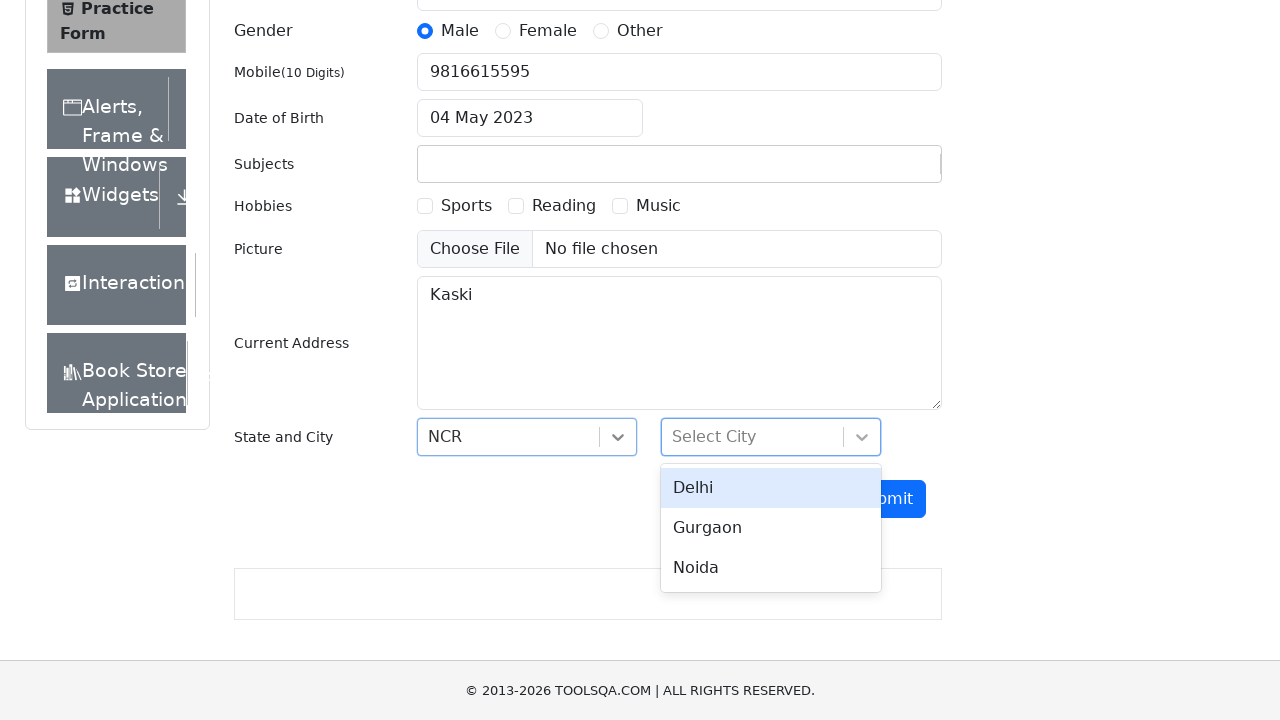

Selected Delhi from City dropdown at (771, 488) on internal:text="Delhi"s
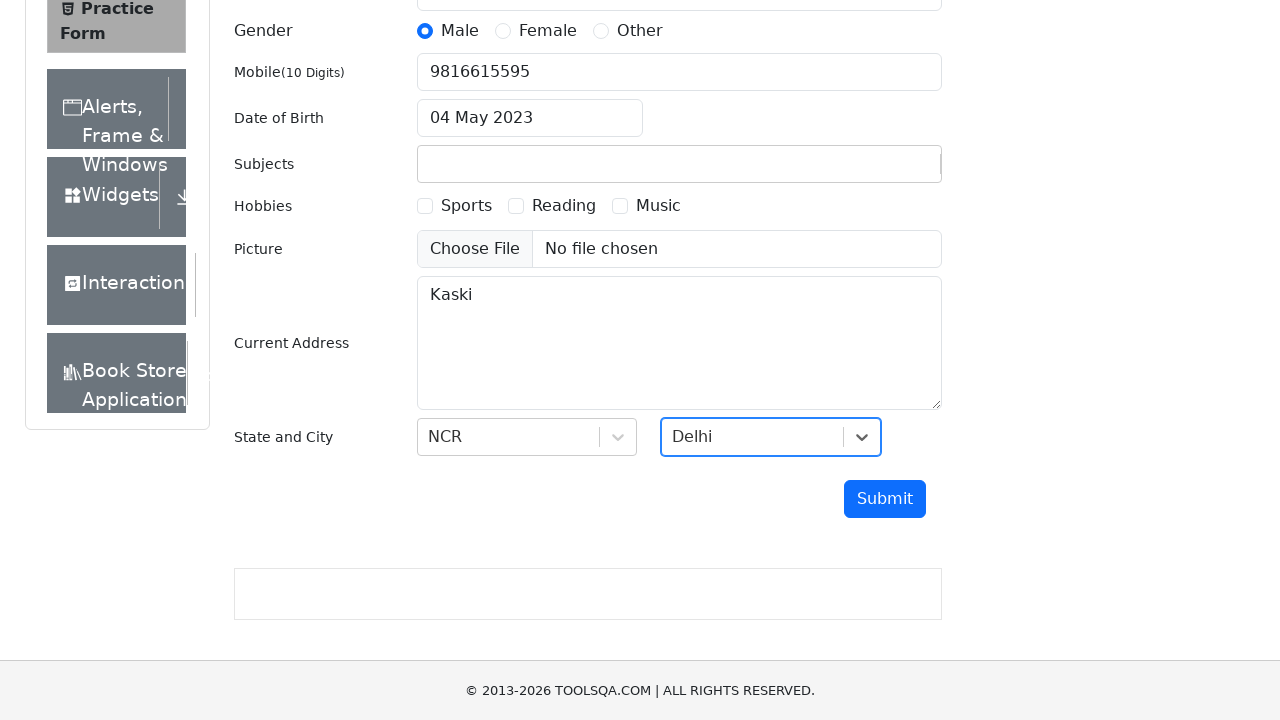

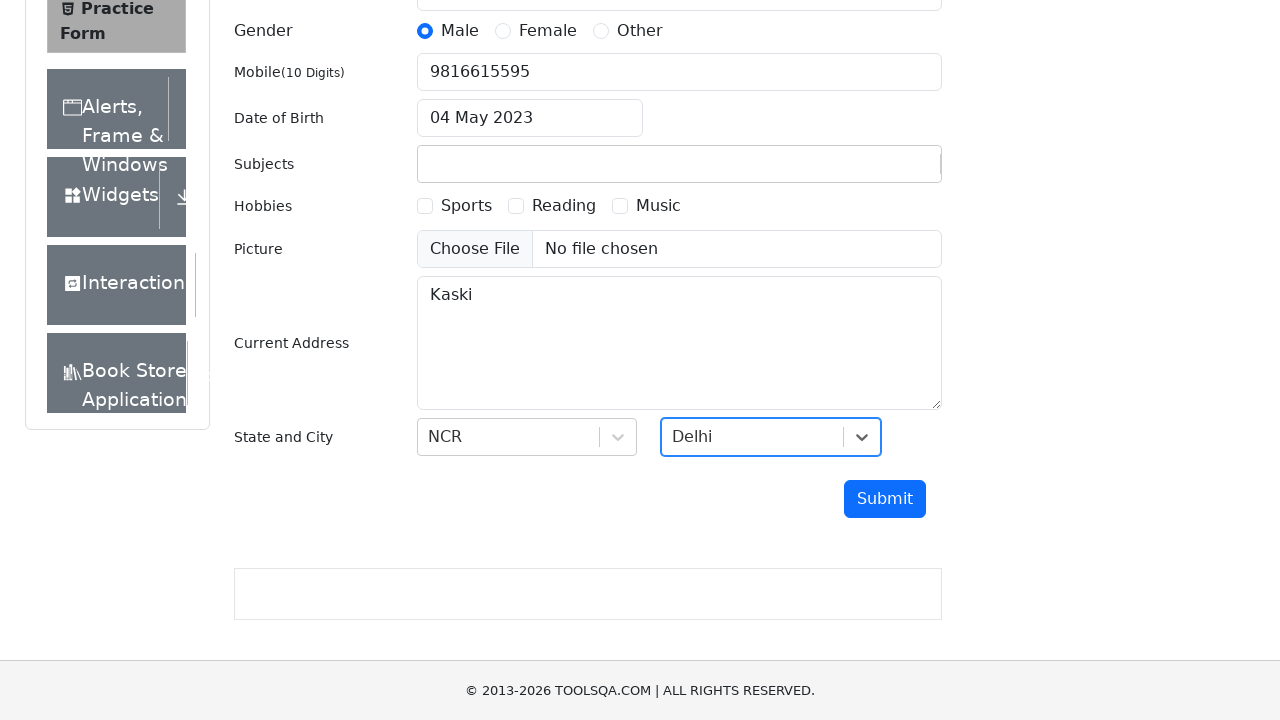